Tests drag and drop functionality by dragging an element from source to destination within an iframe

Starting URL: https://jqueryui.com/droppable/

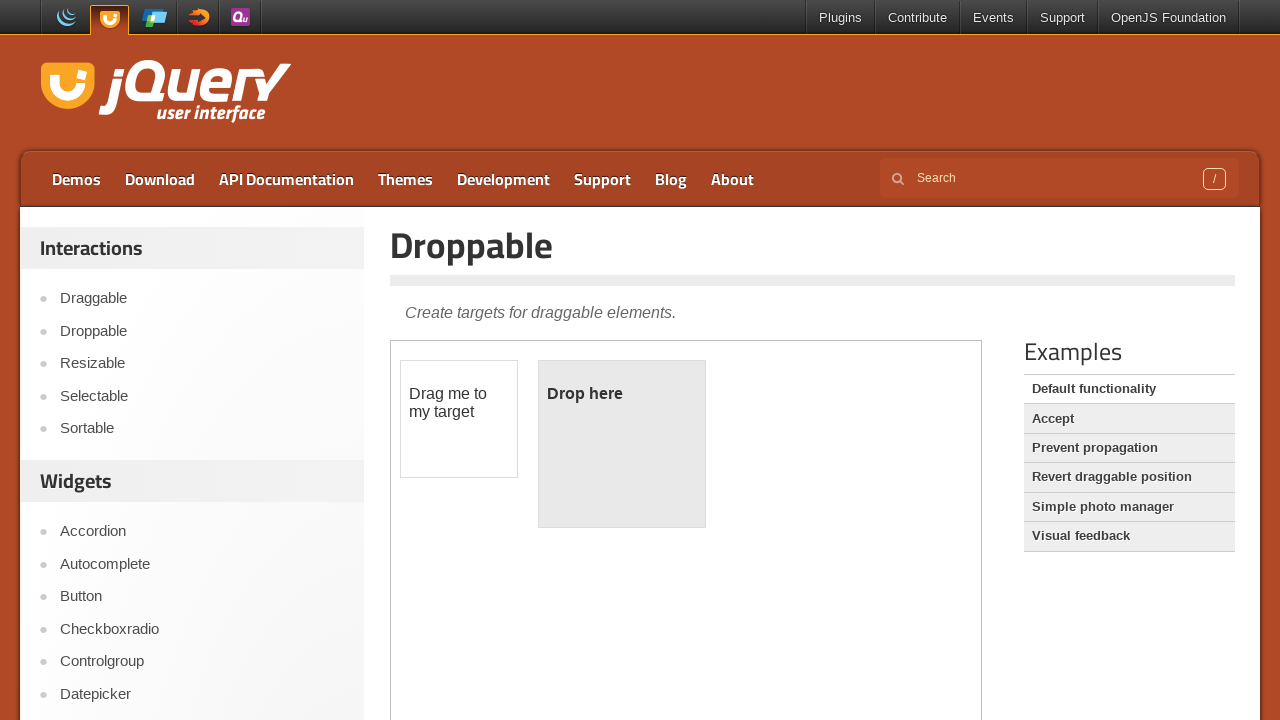

Located the iframe containing drag and drop demo
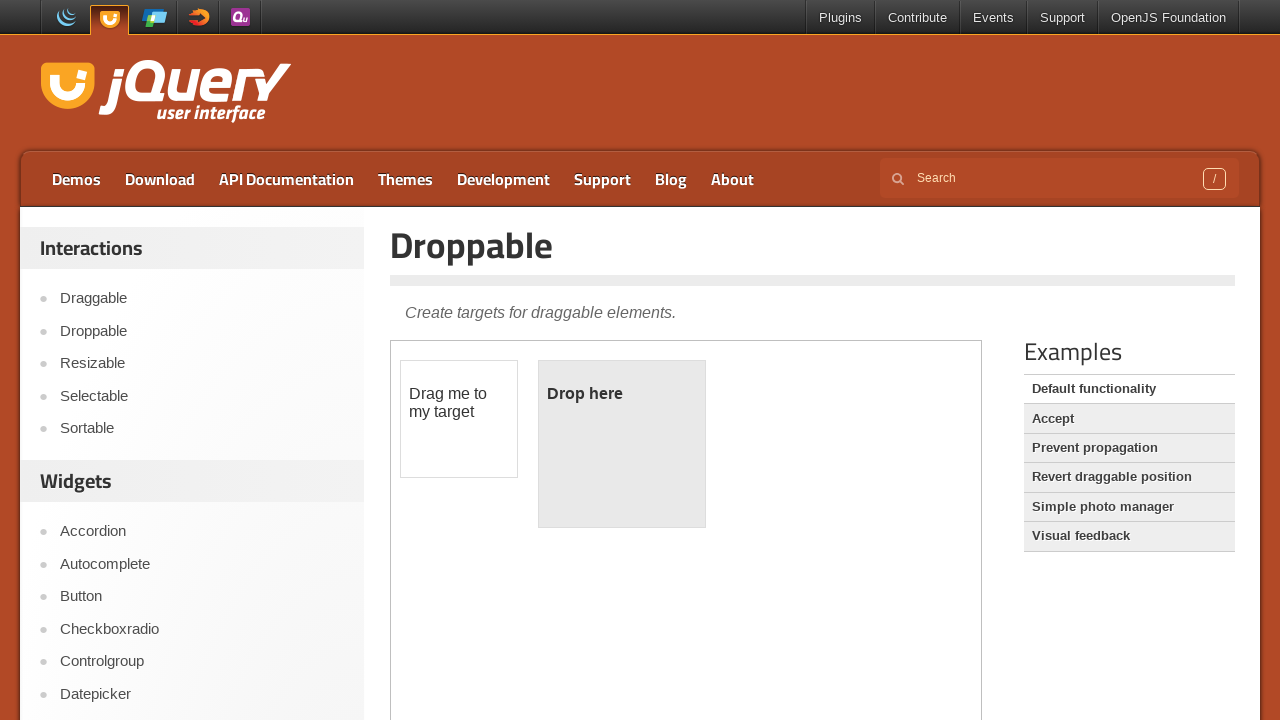

Set frame_page reference to the iframe
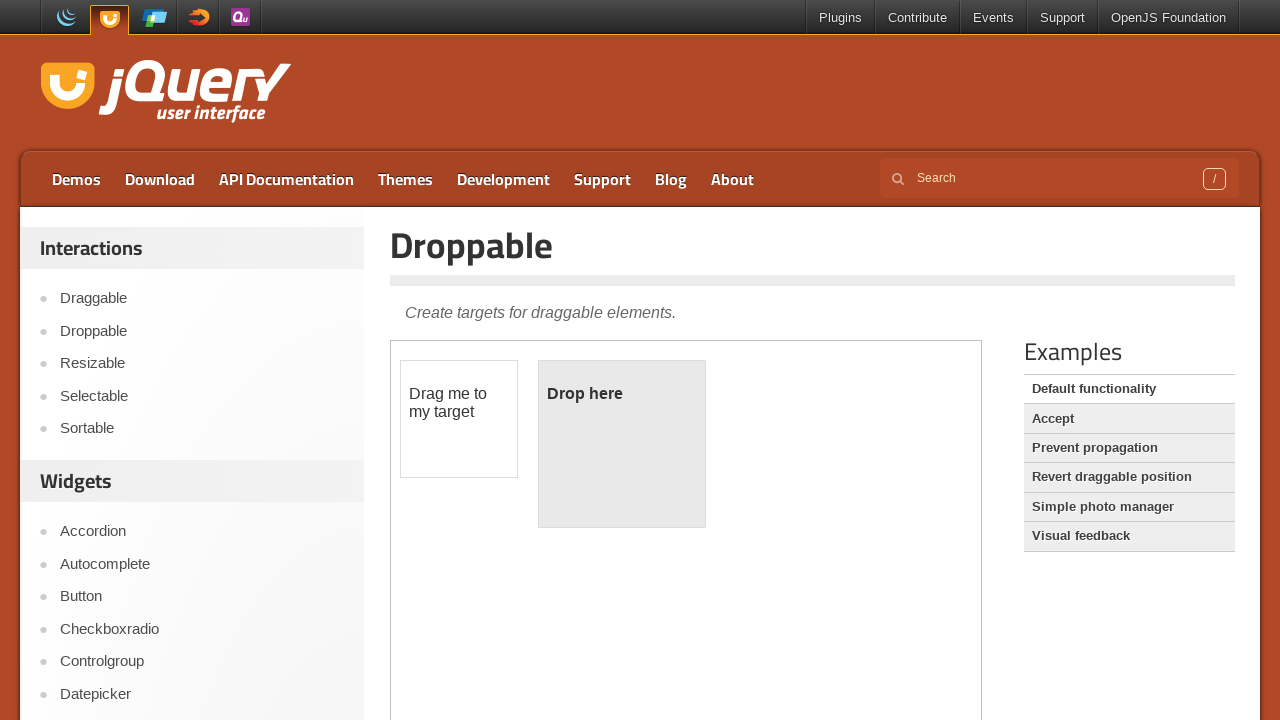

Located the draggable element with id 'draggable'
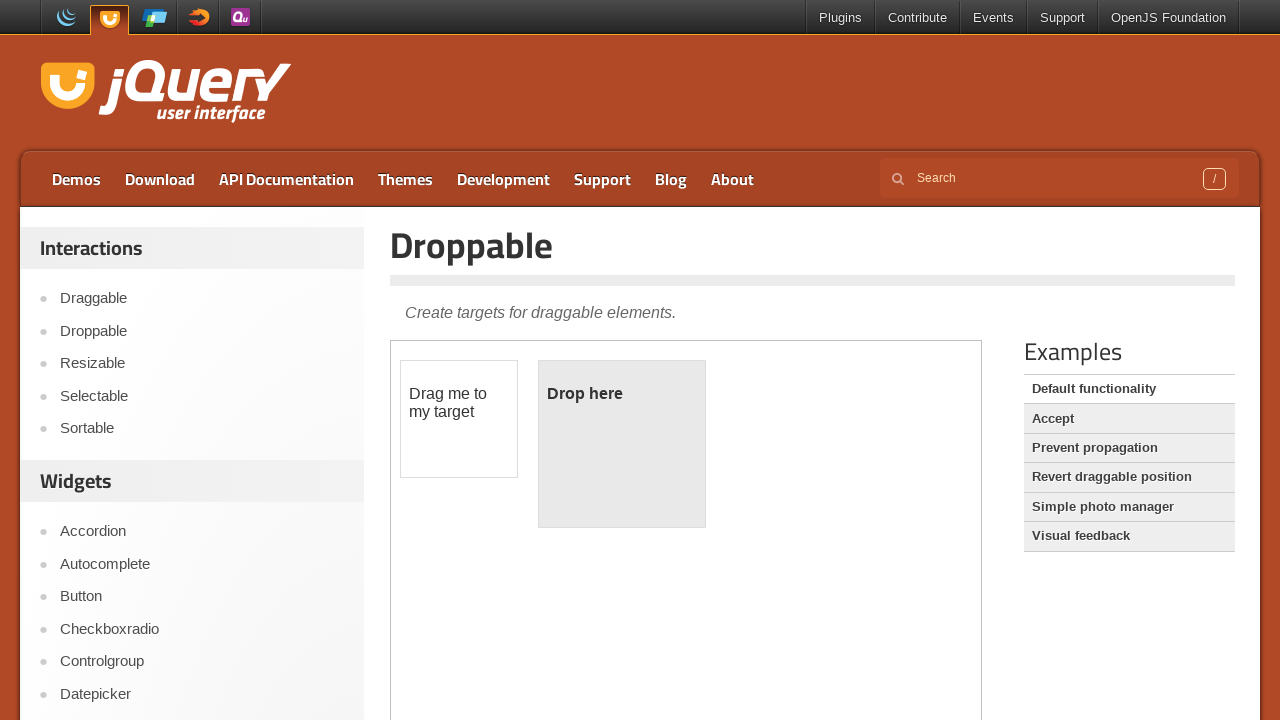

Located the droppable element with id 'droppable'
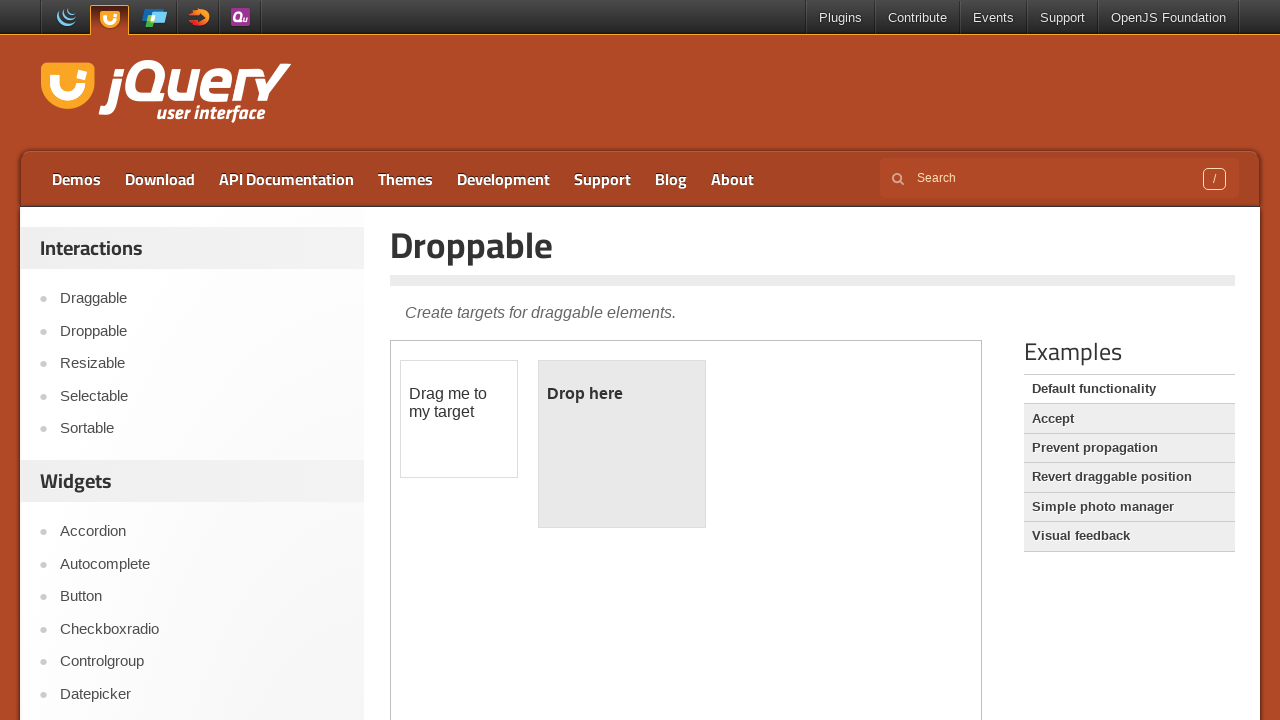

Dragged element from source to destination at (622, 444)
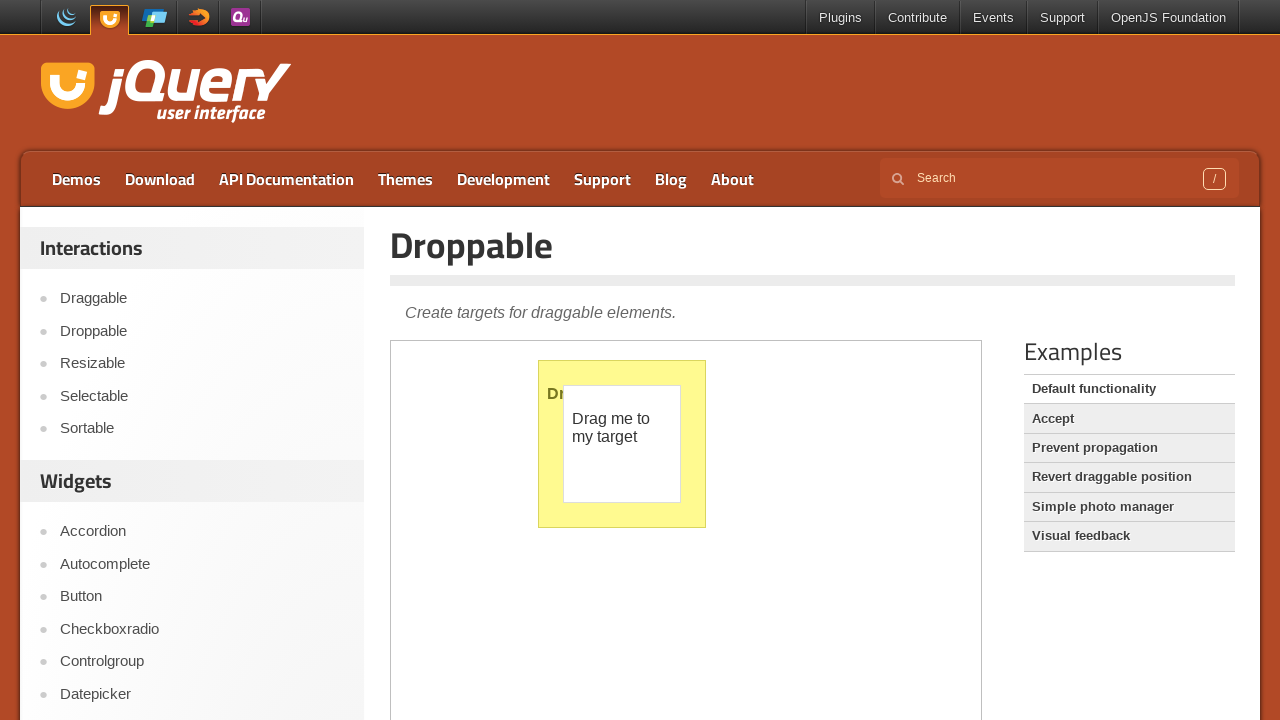

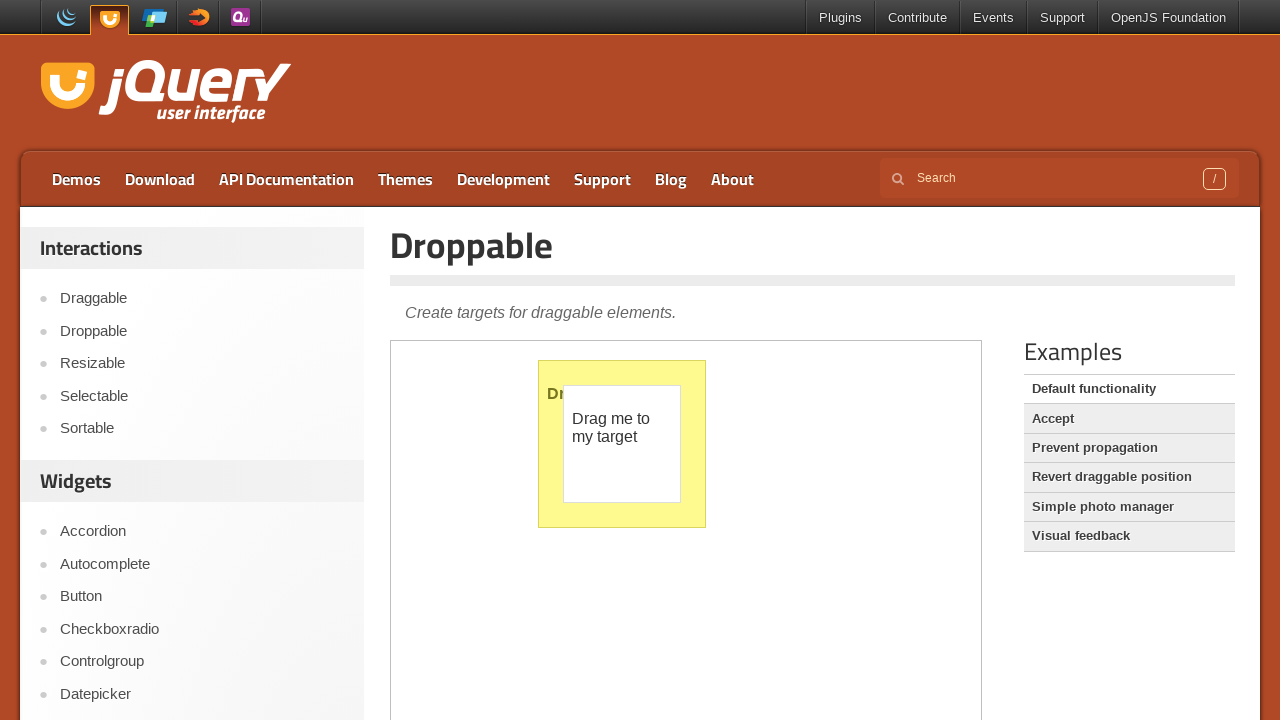